Verifies that the username text box can accept text input by typing and checking the value.

Starting URL: https://radlisowski.github.io/login.html

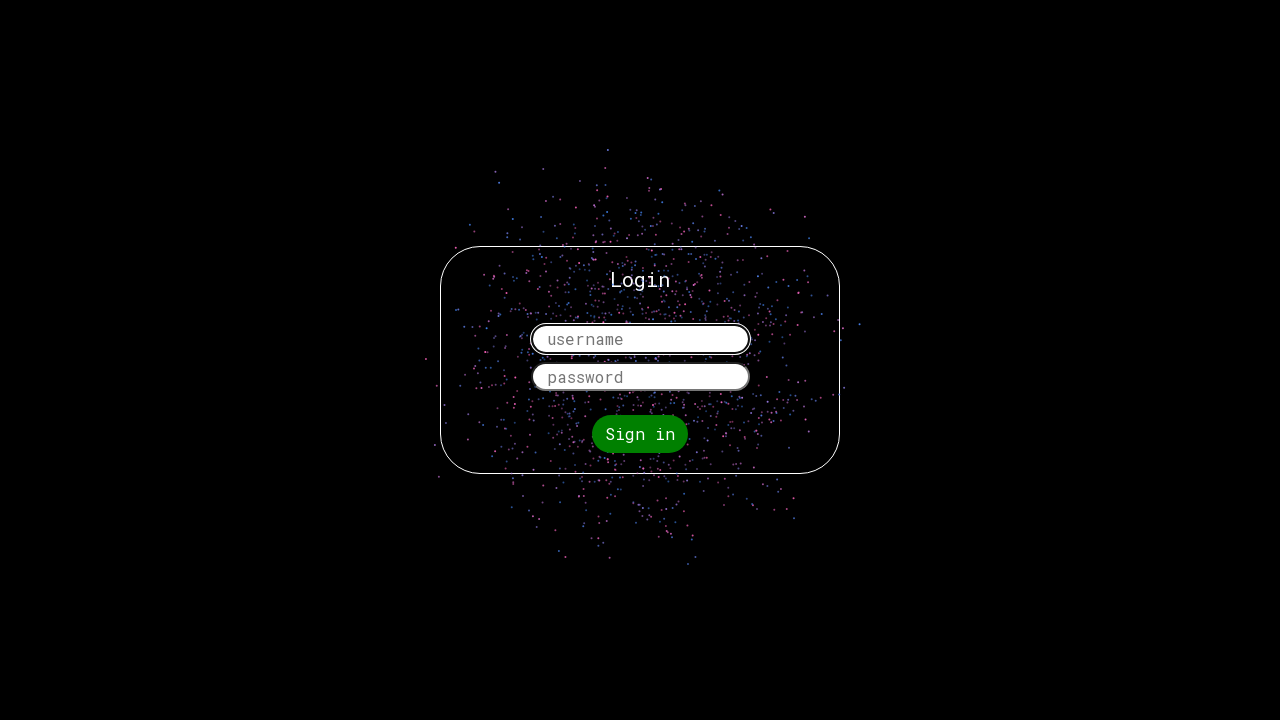

Navigated to login page
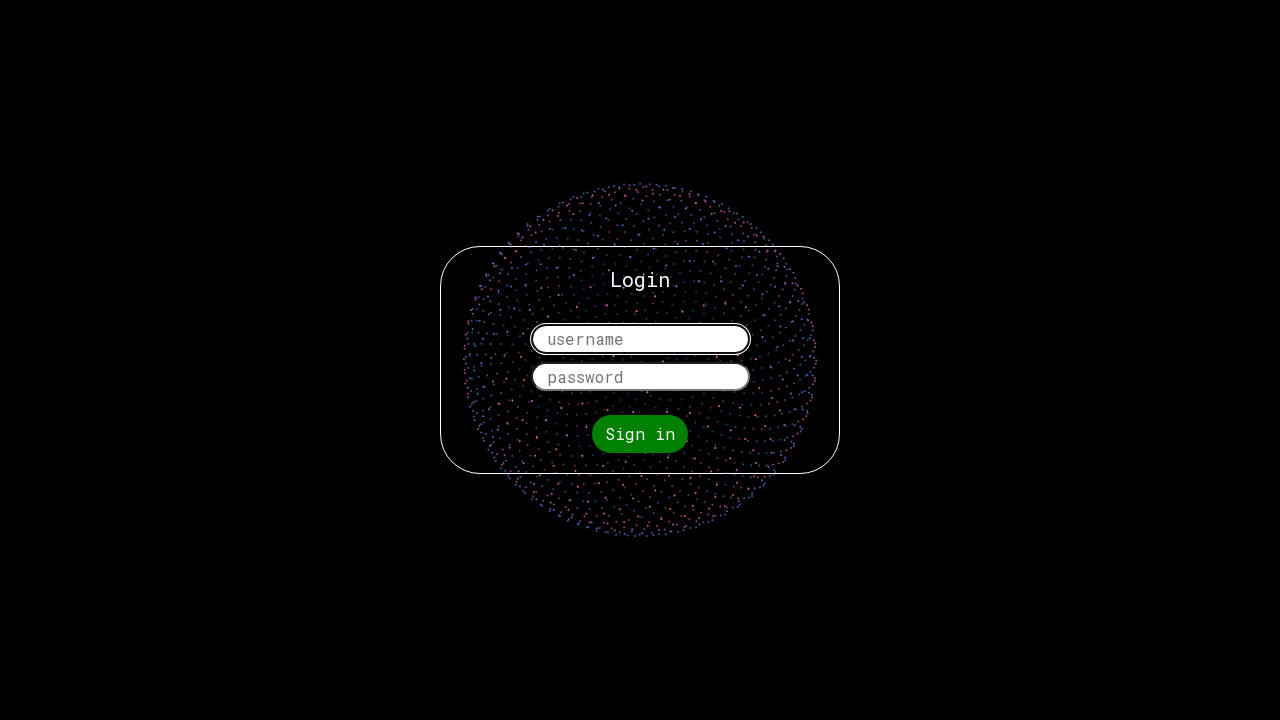

Entered 'sampleuser' in the username text box on #username-field
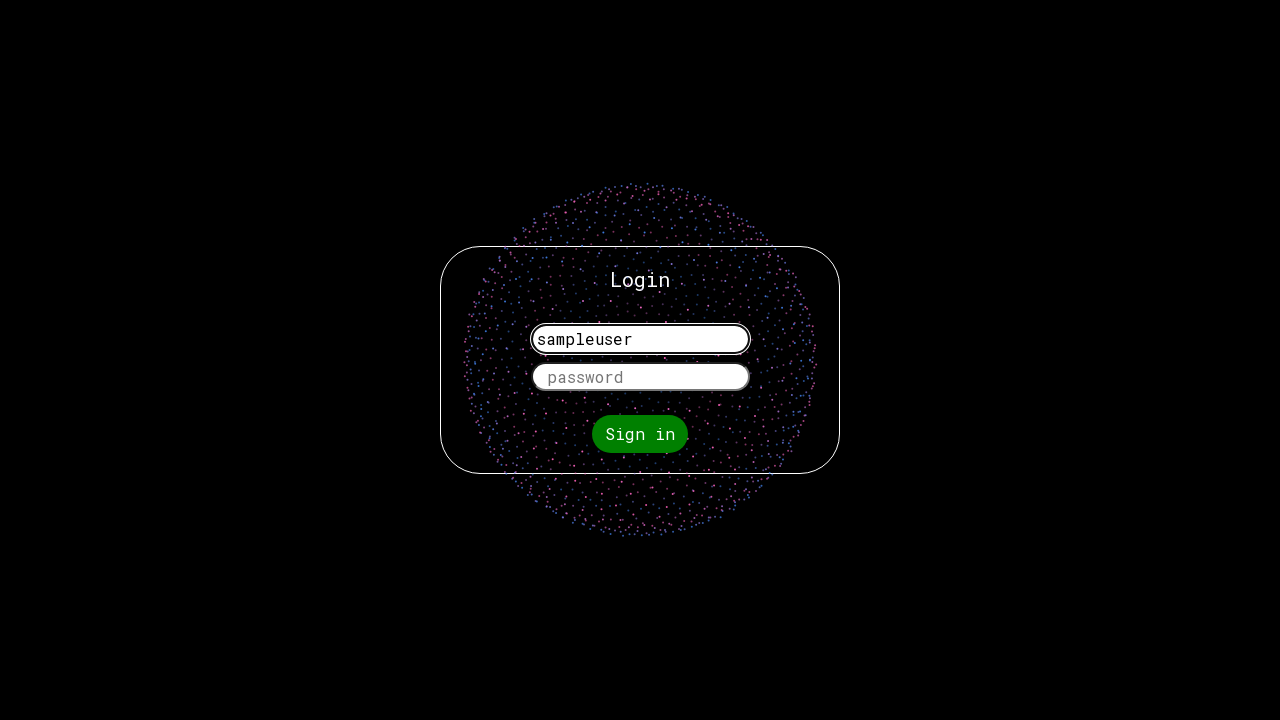

Retrieved the value from username field
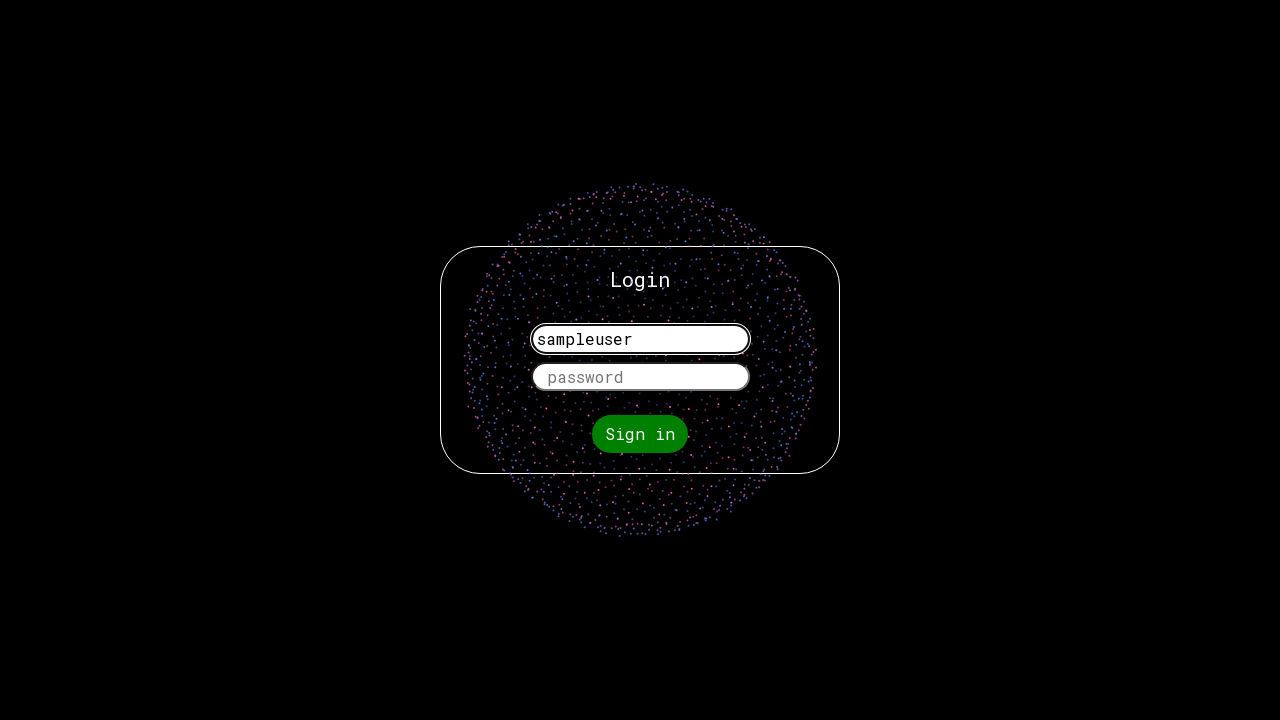

Verified that username field contains 'sampleuser'
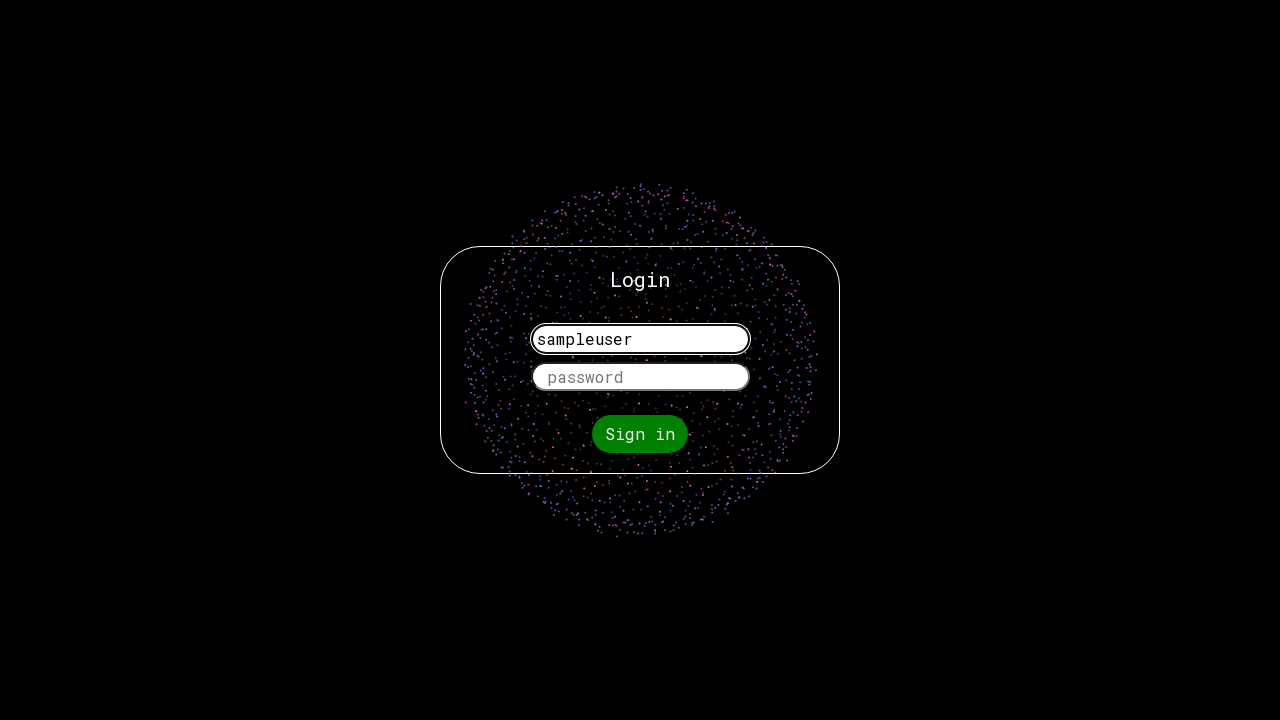

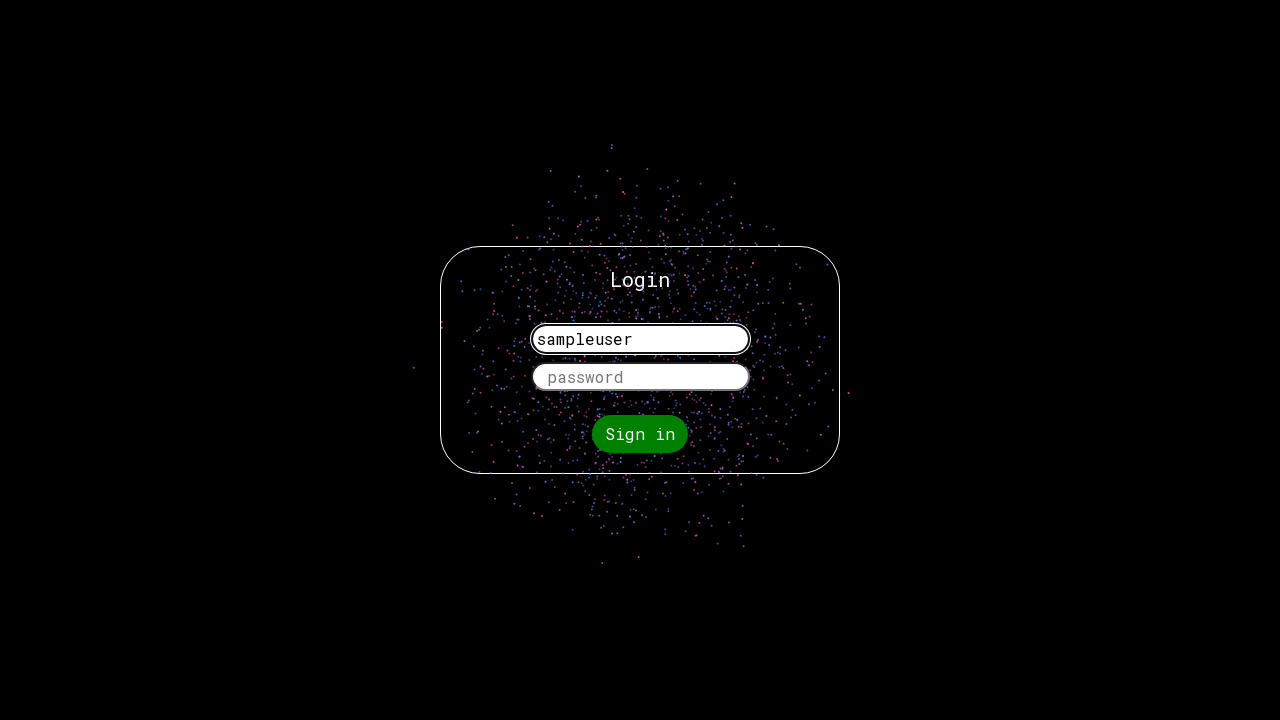